Navigates to a webpage and takes a full-page screenshot by adjusting the browser window to the page's full height

Starting URL: https://comparium.app/internet-explorer-for-mac.html

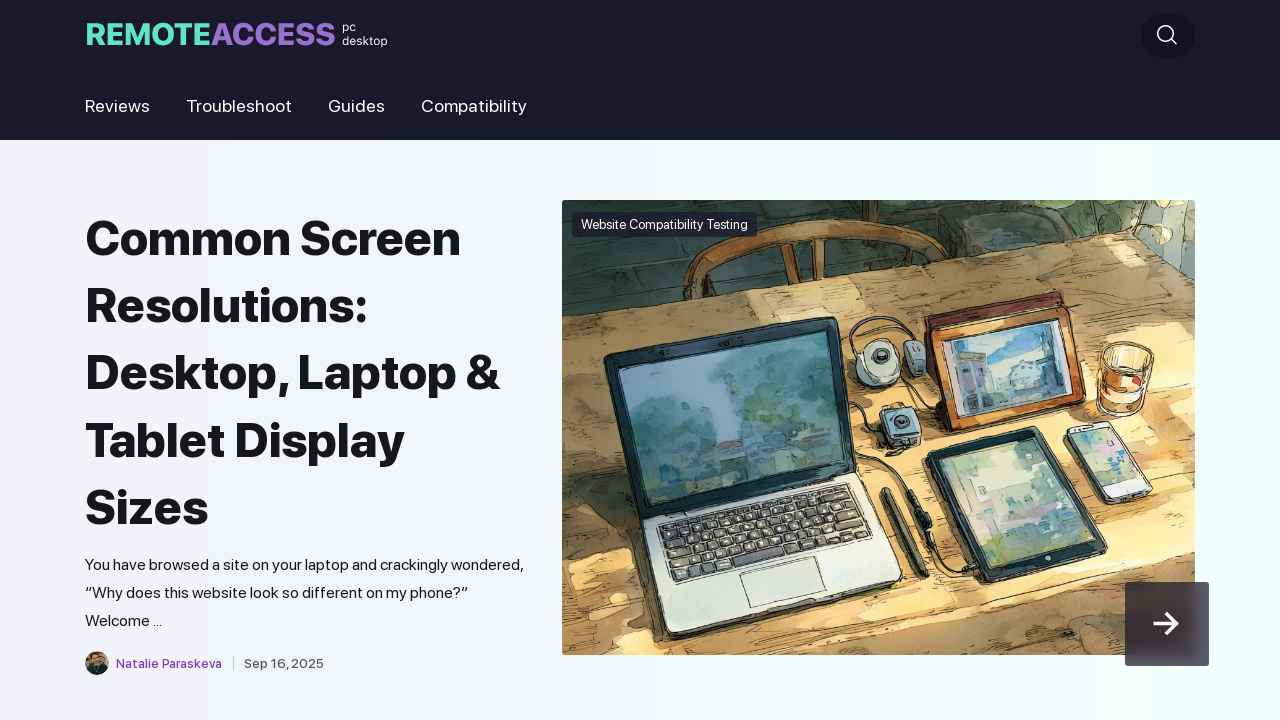

Navigated to https://comparium.app/internet-explorer-for-mac.html
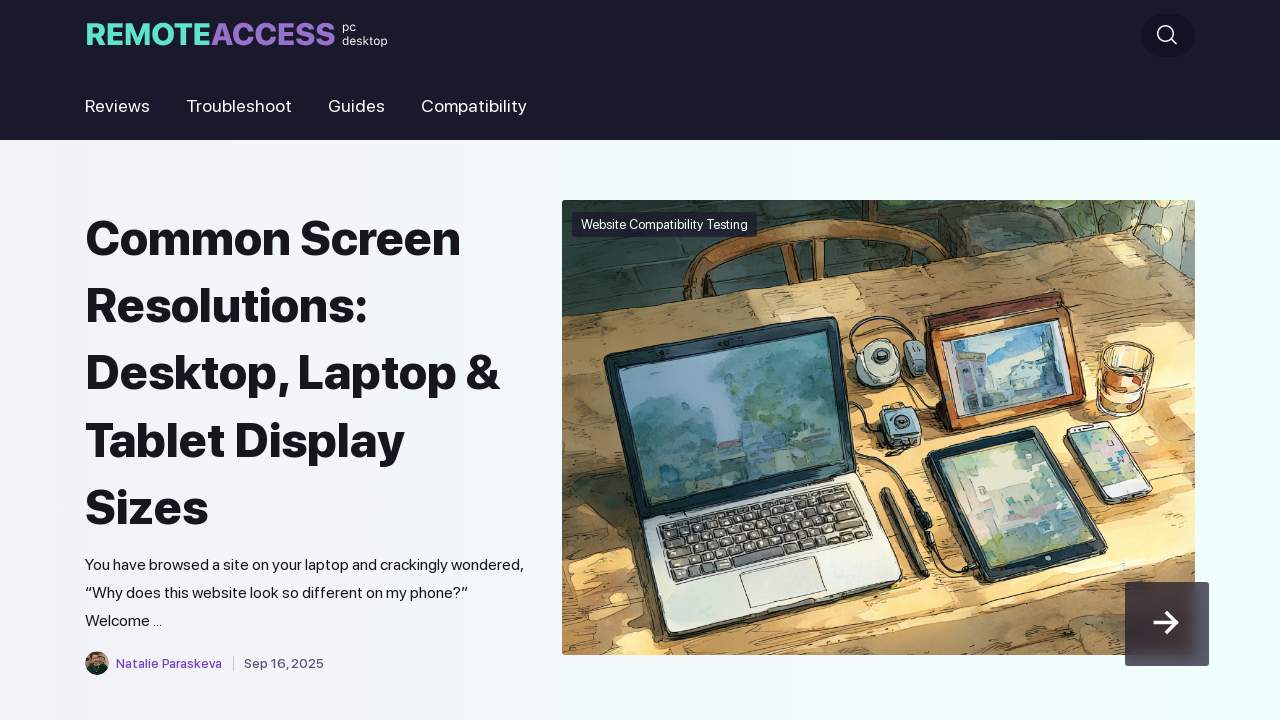

Retrieved page body width
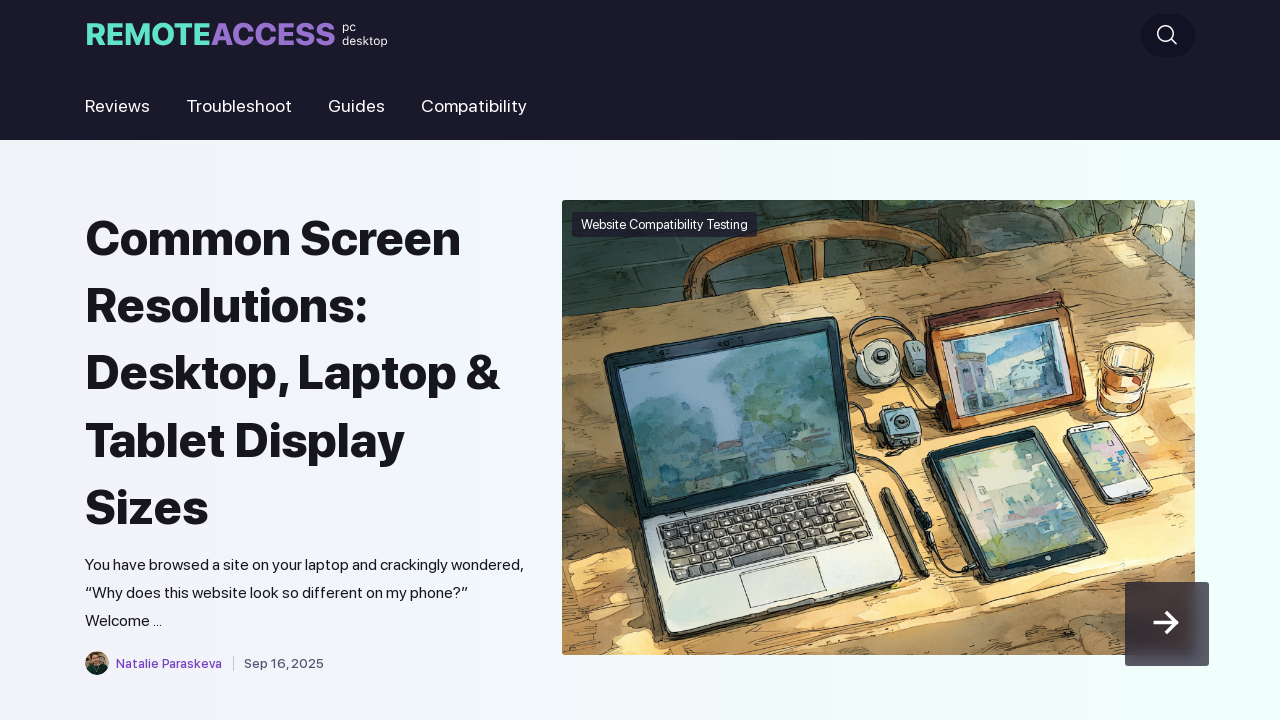

Retrieved page body scroll height
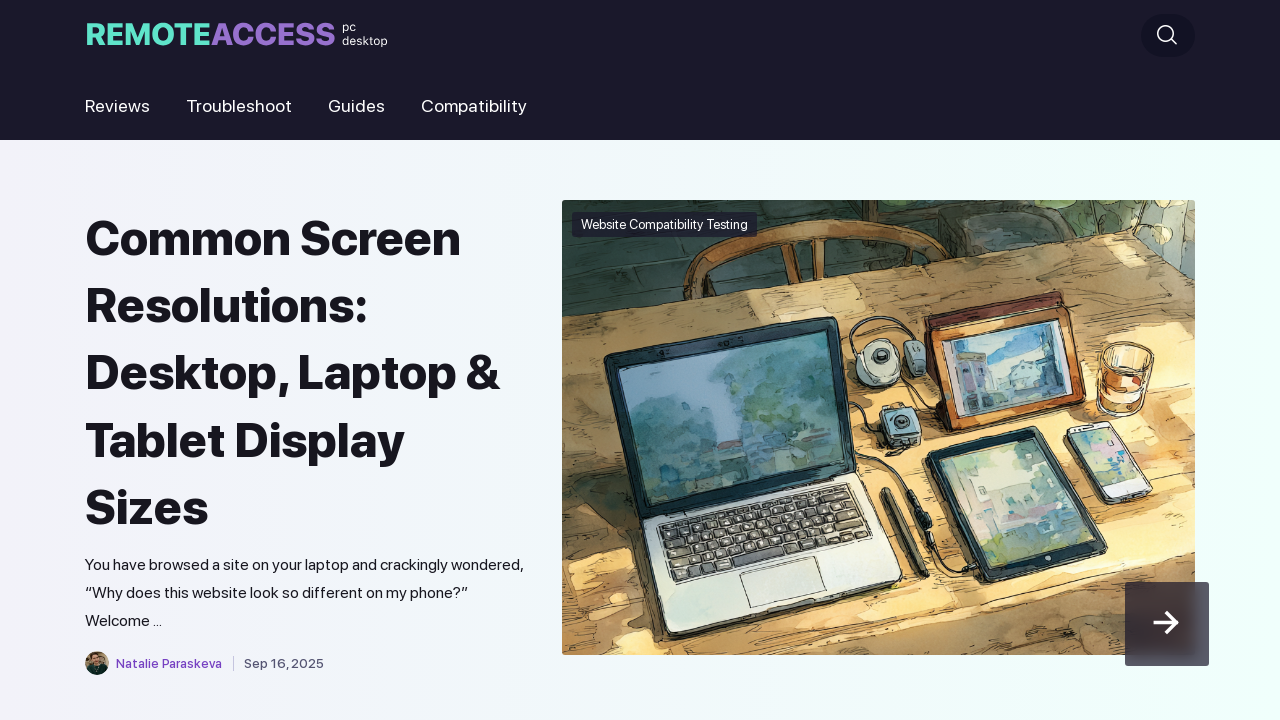

Set viewport size to full page dimensions
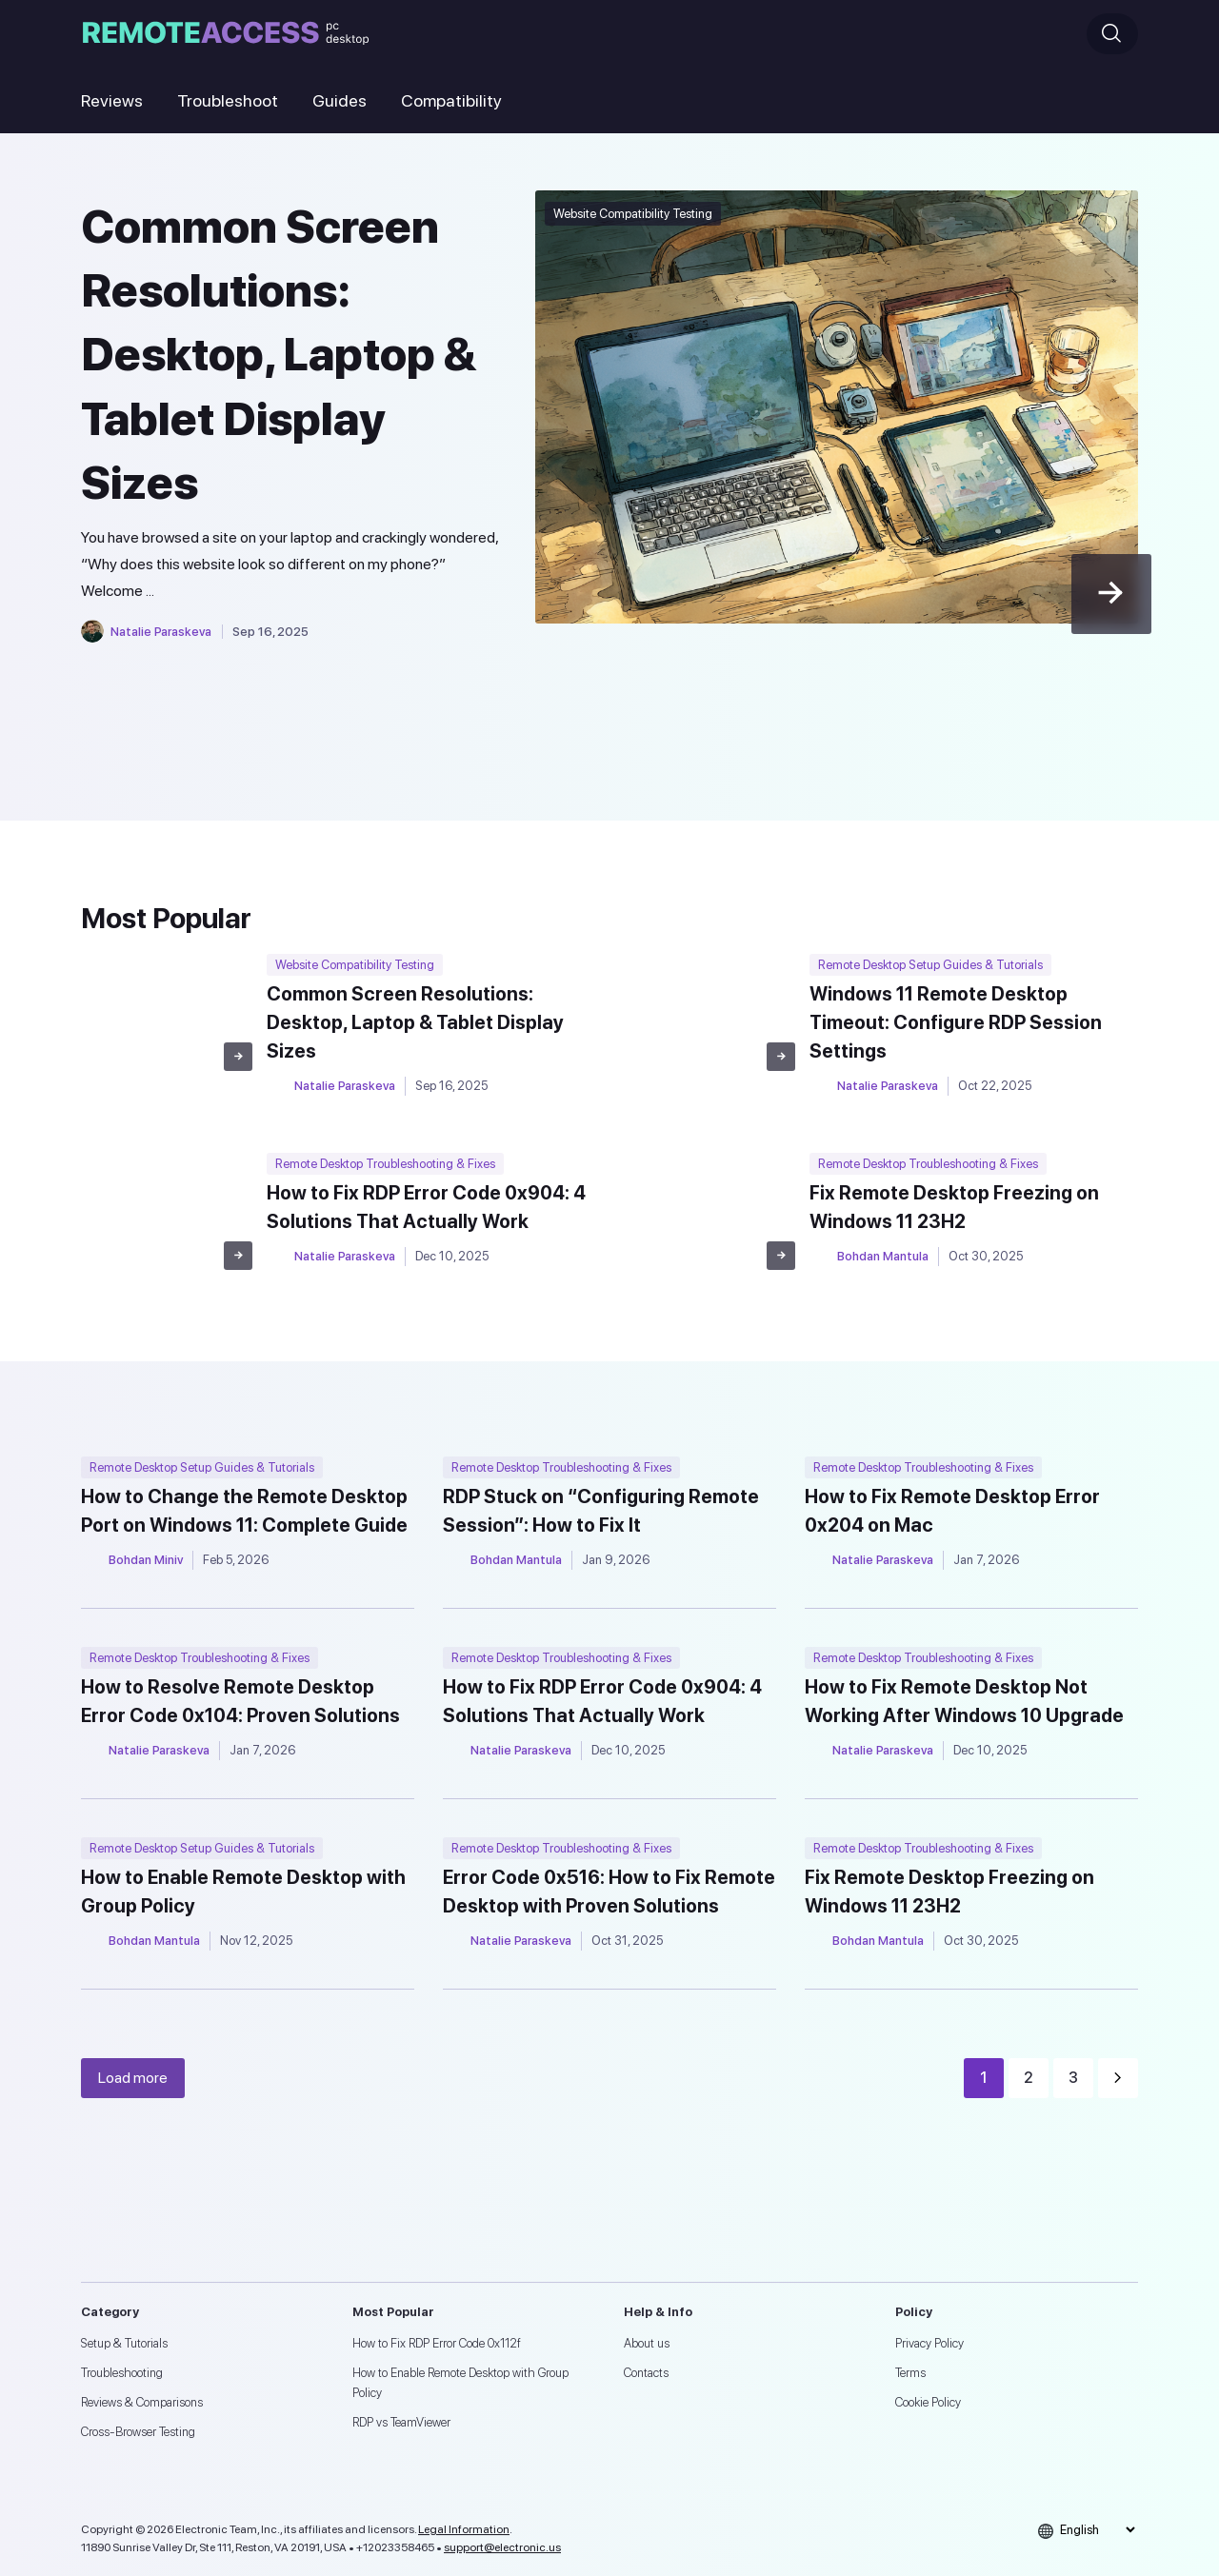

Waited for page layout to adjust
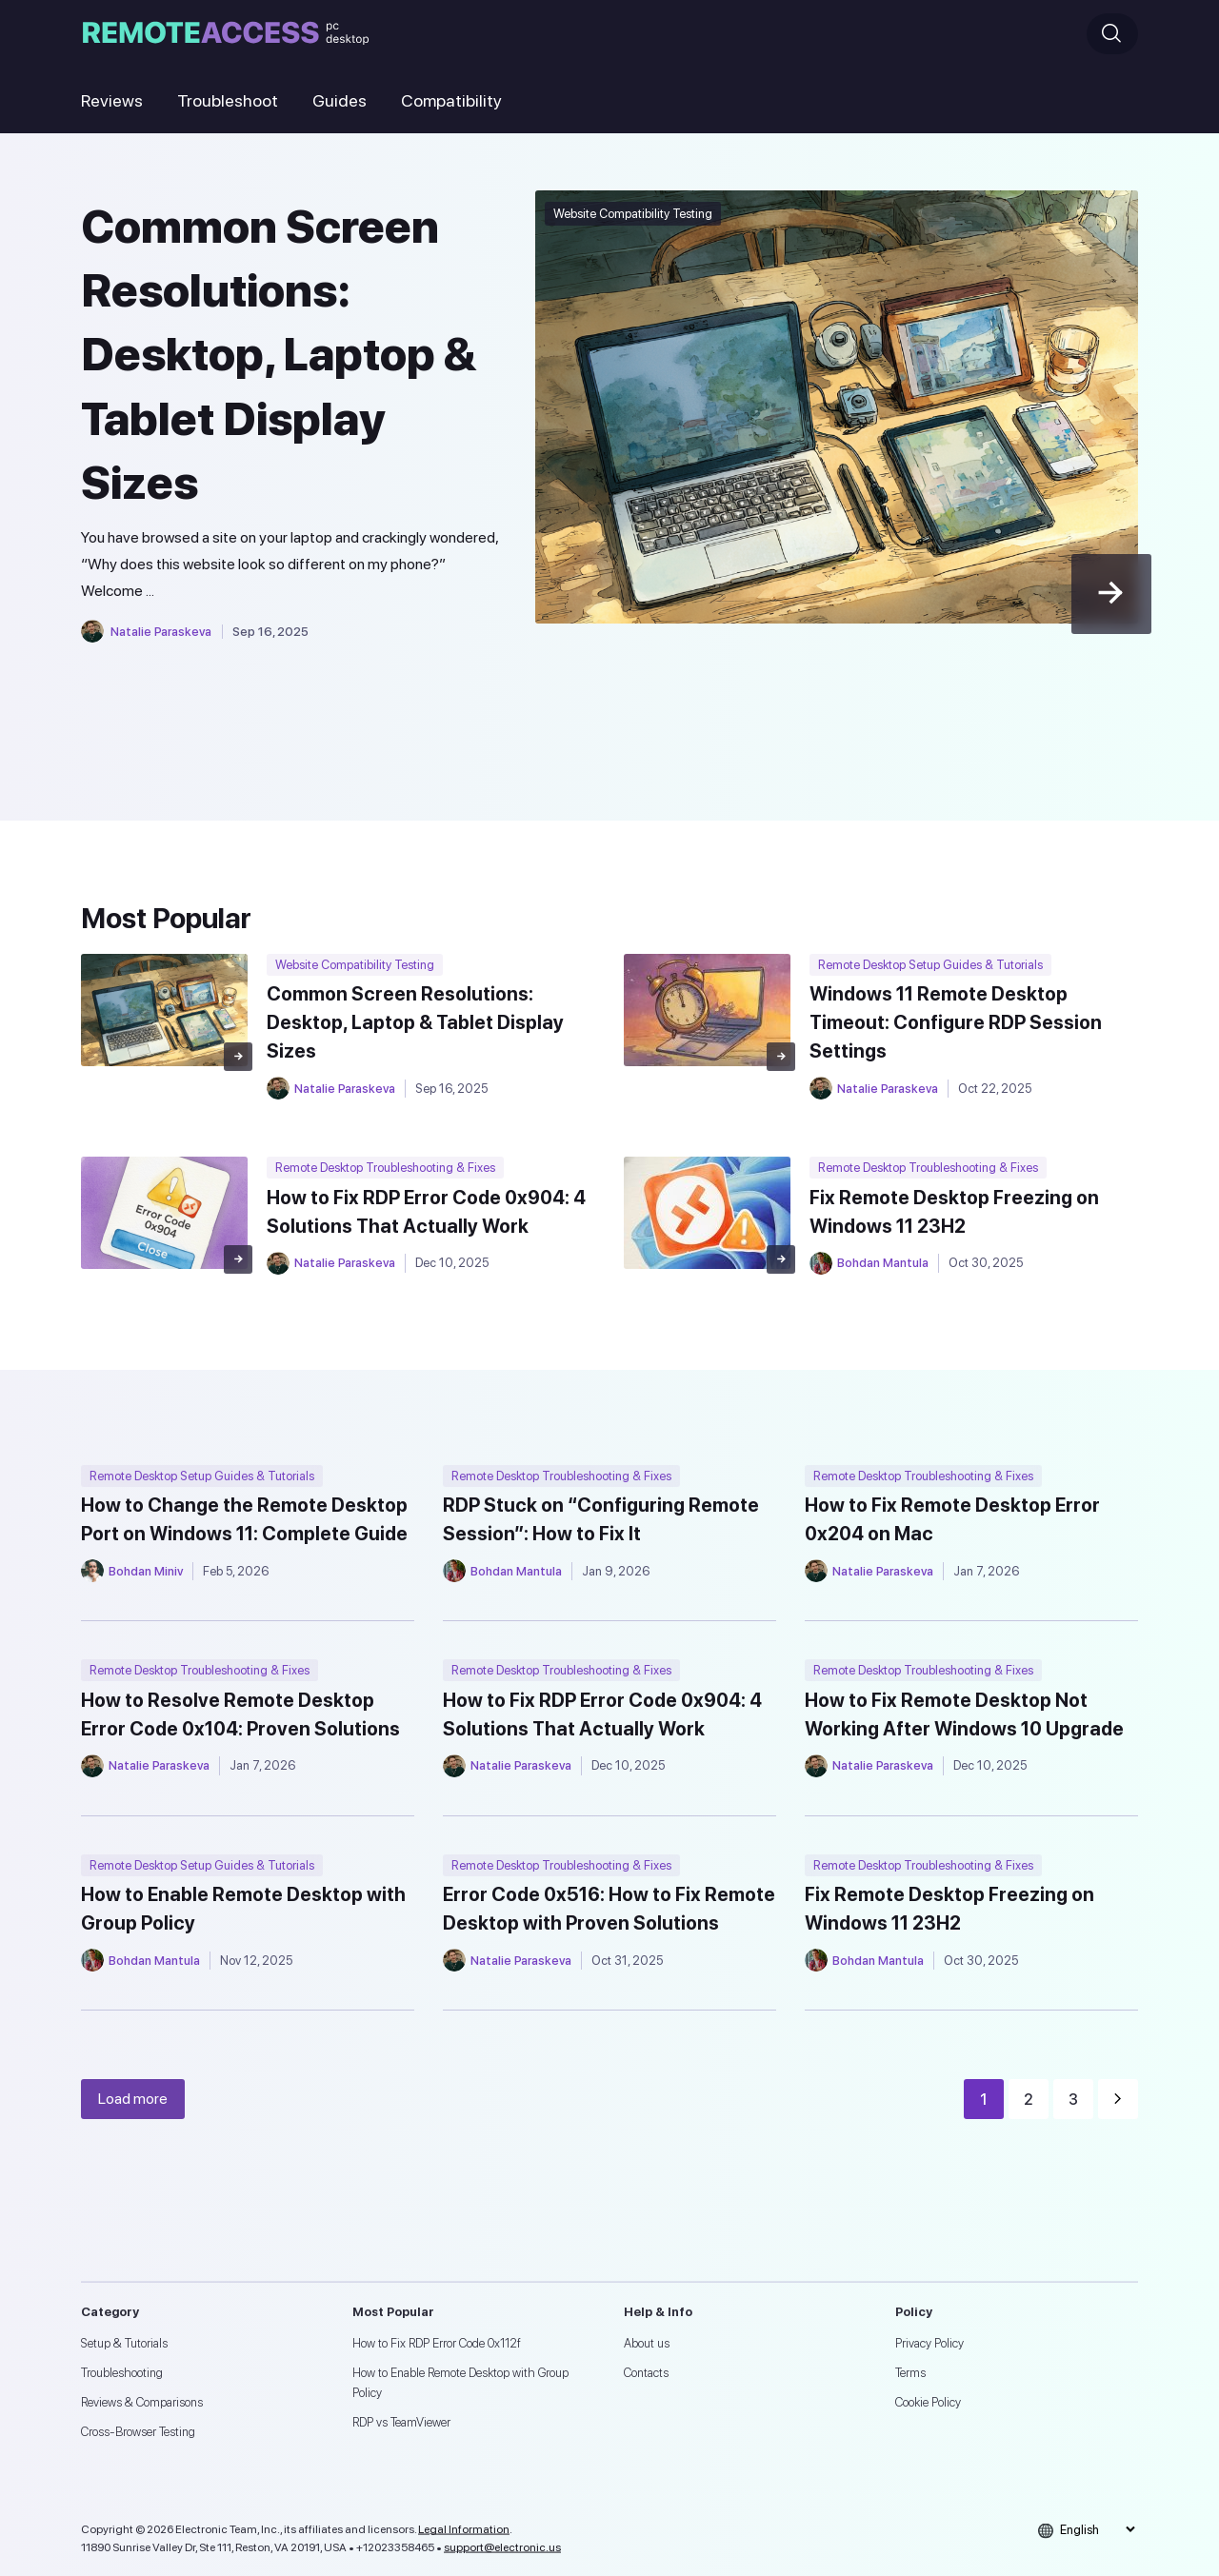

Captured full-page screenshot of body element
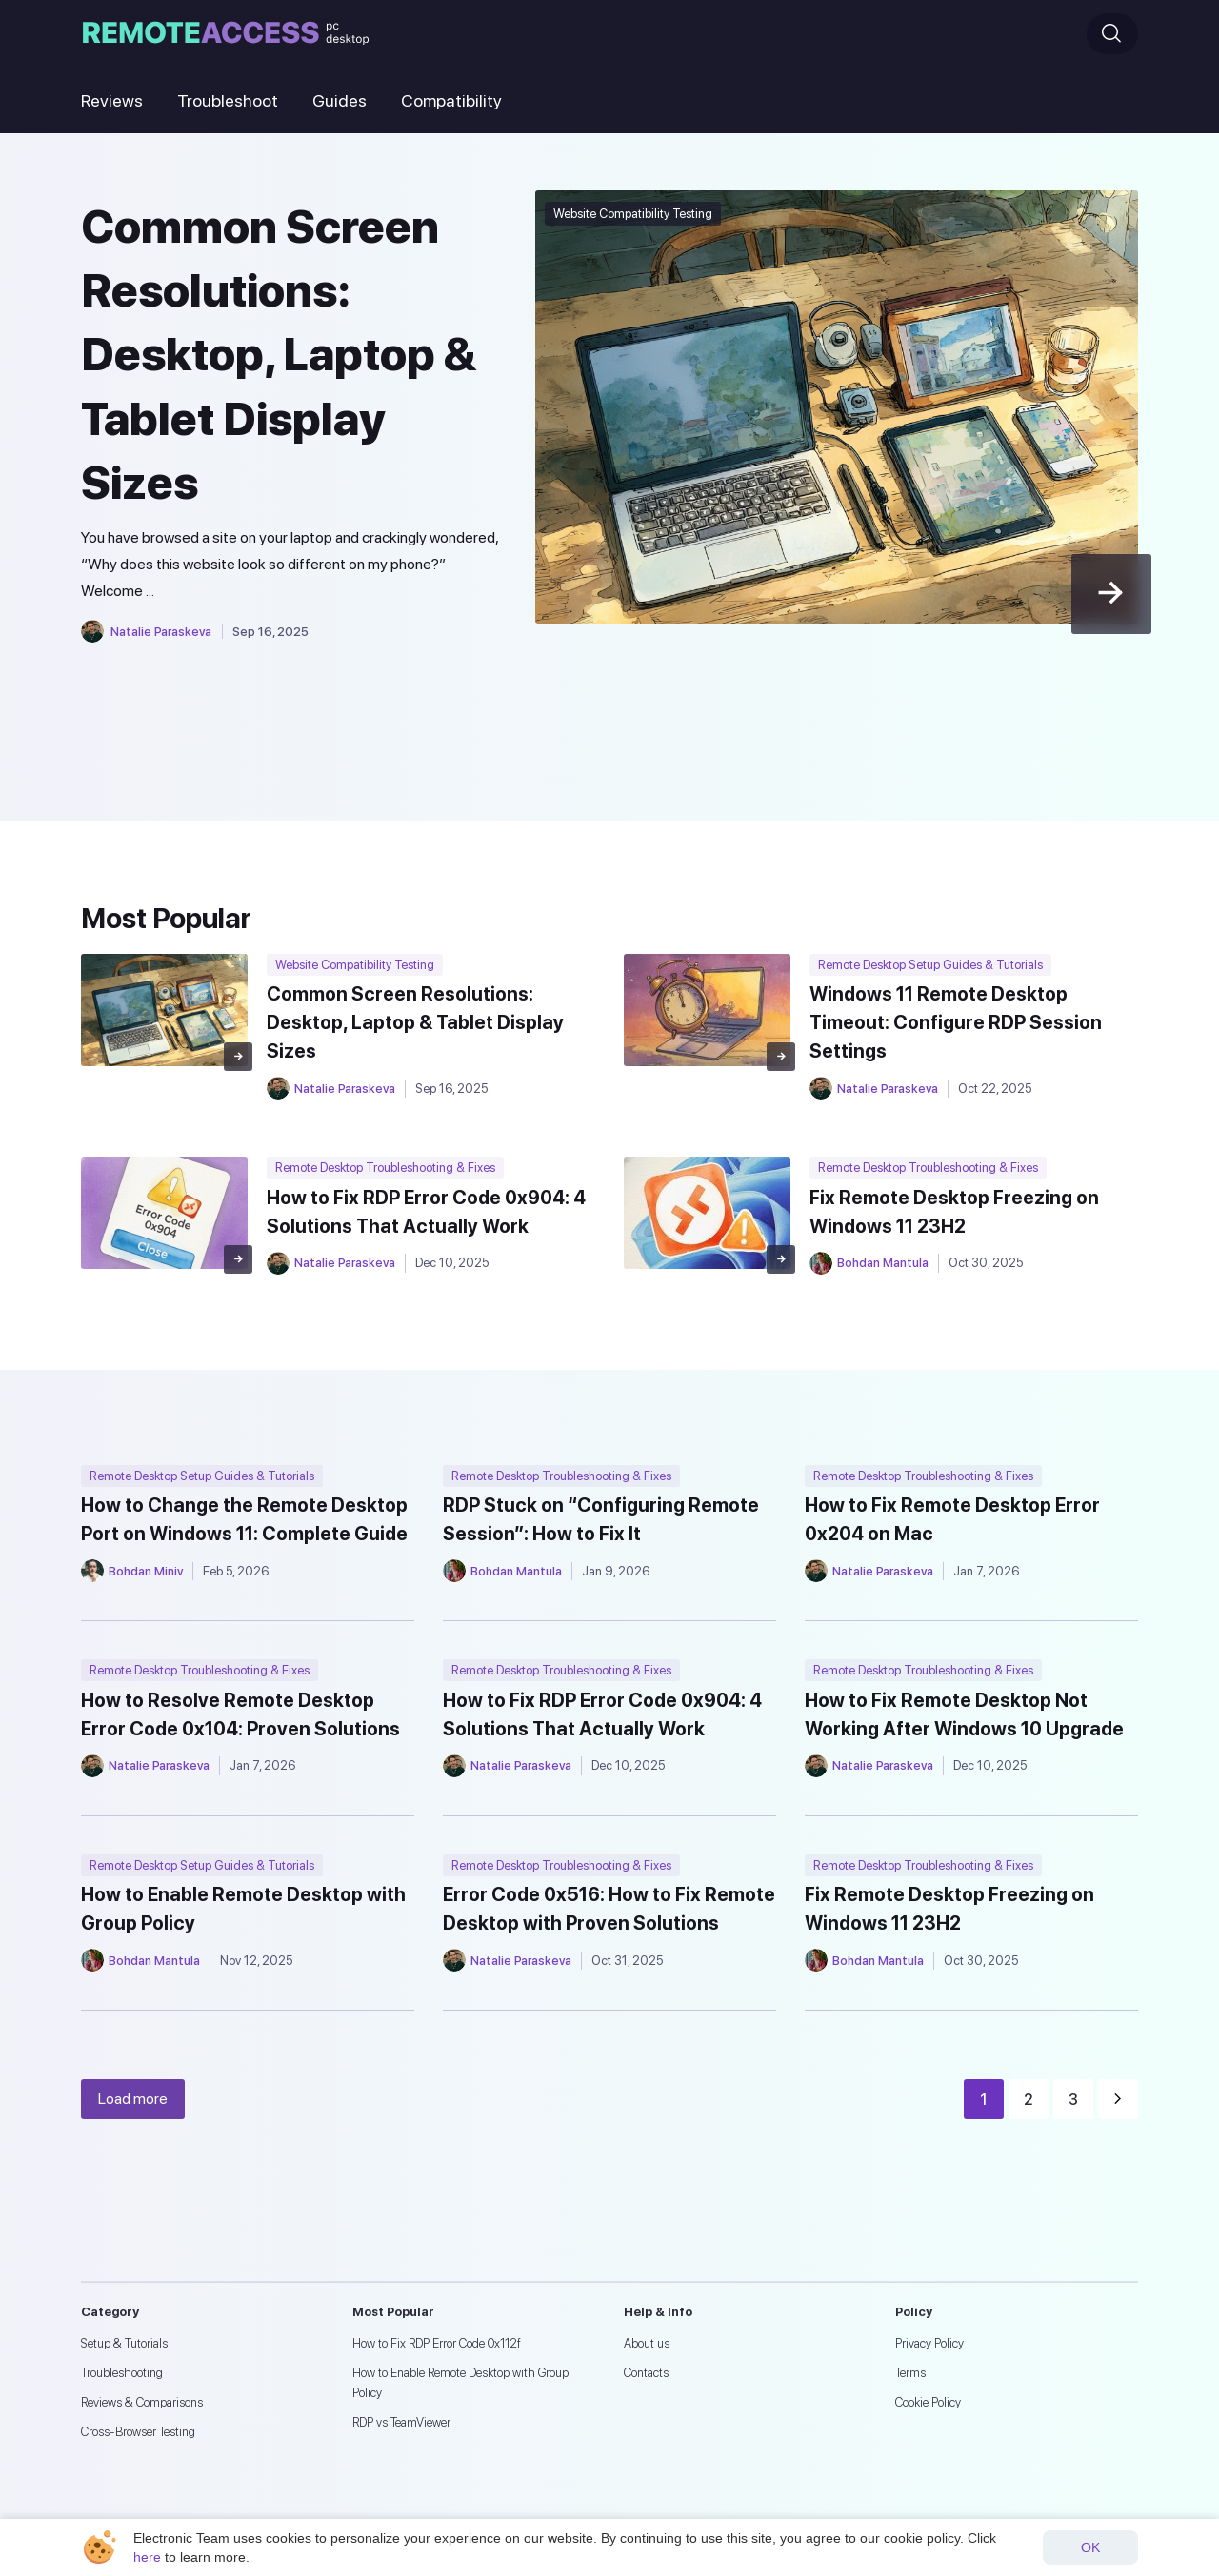

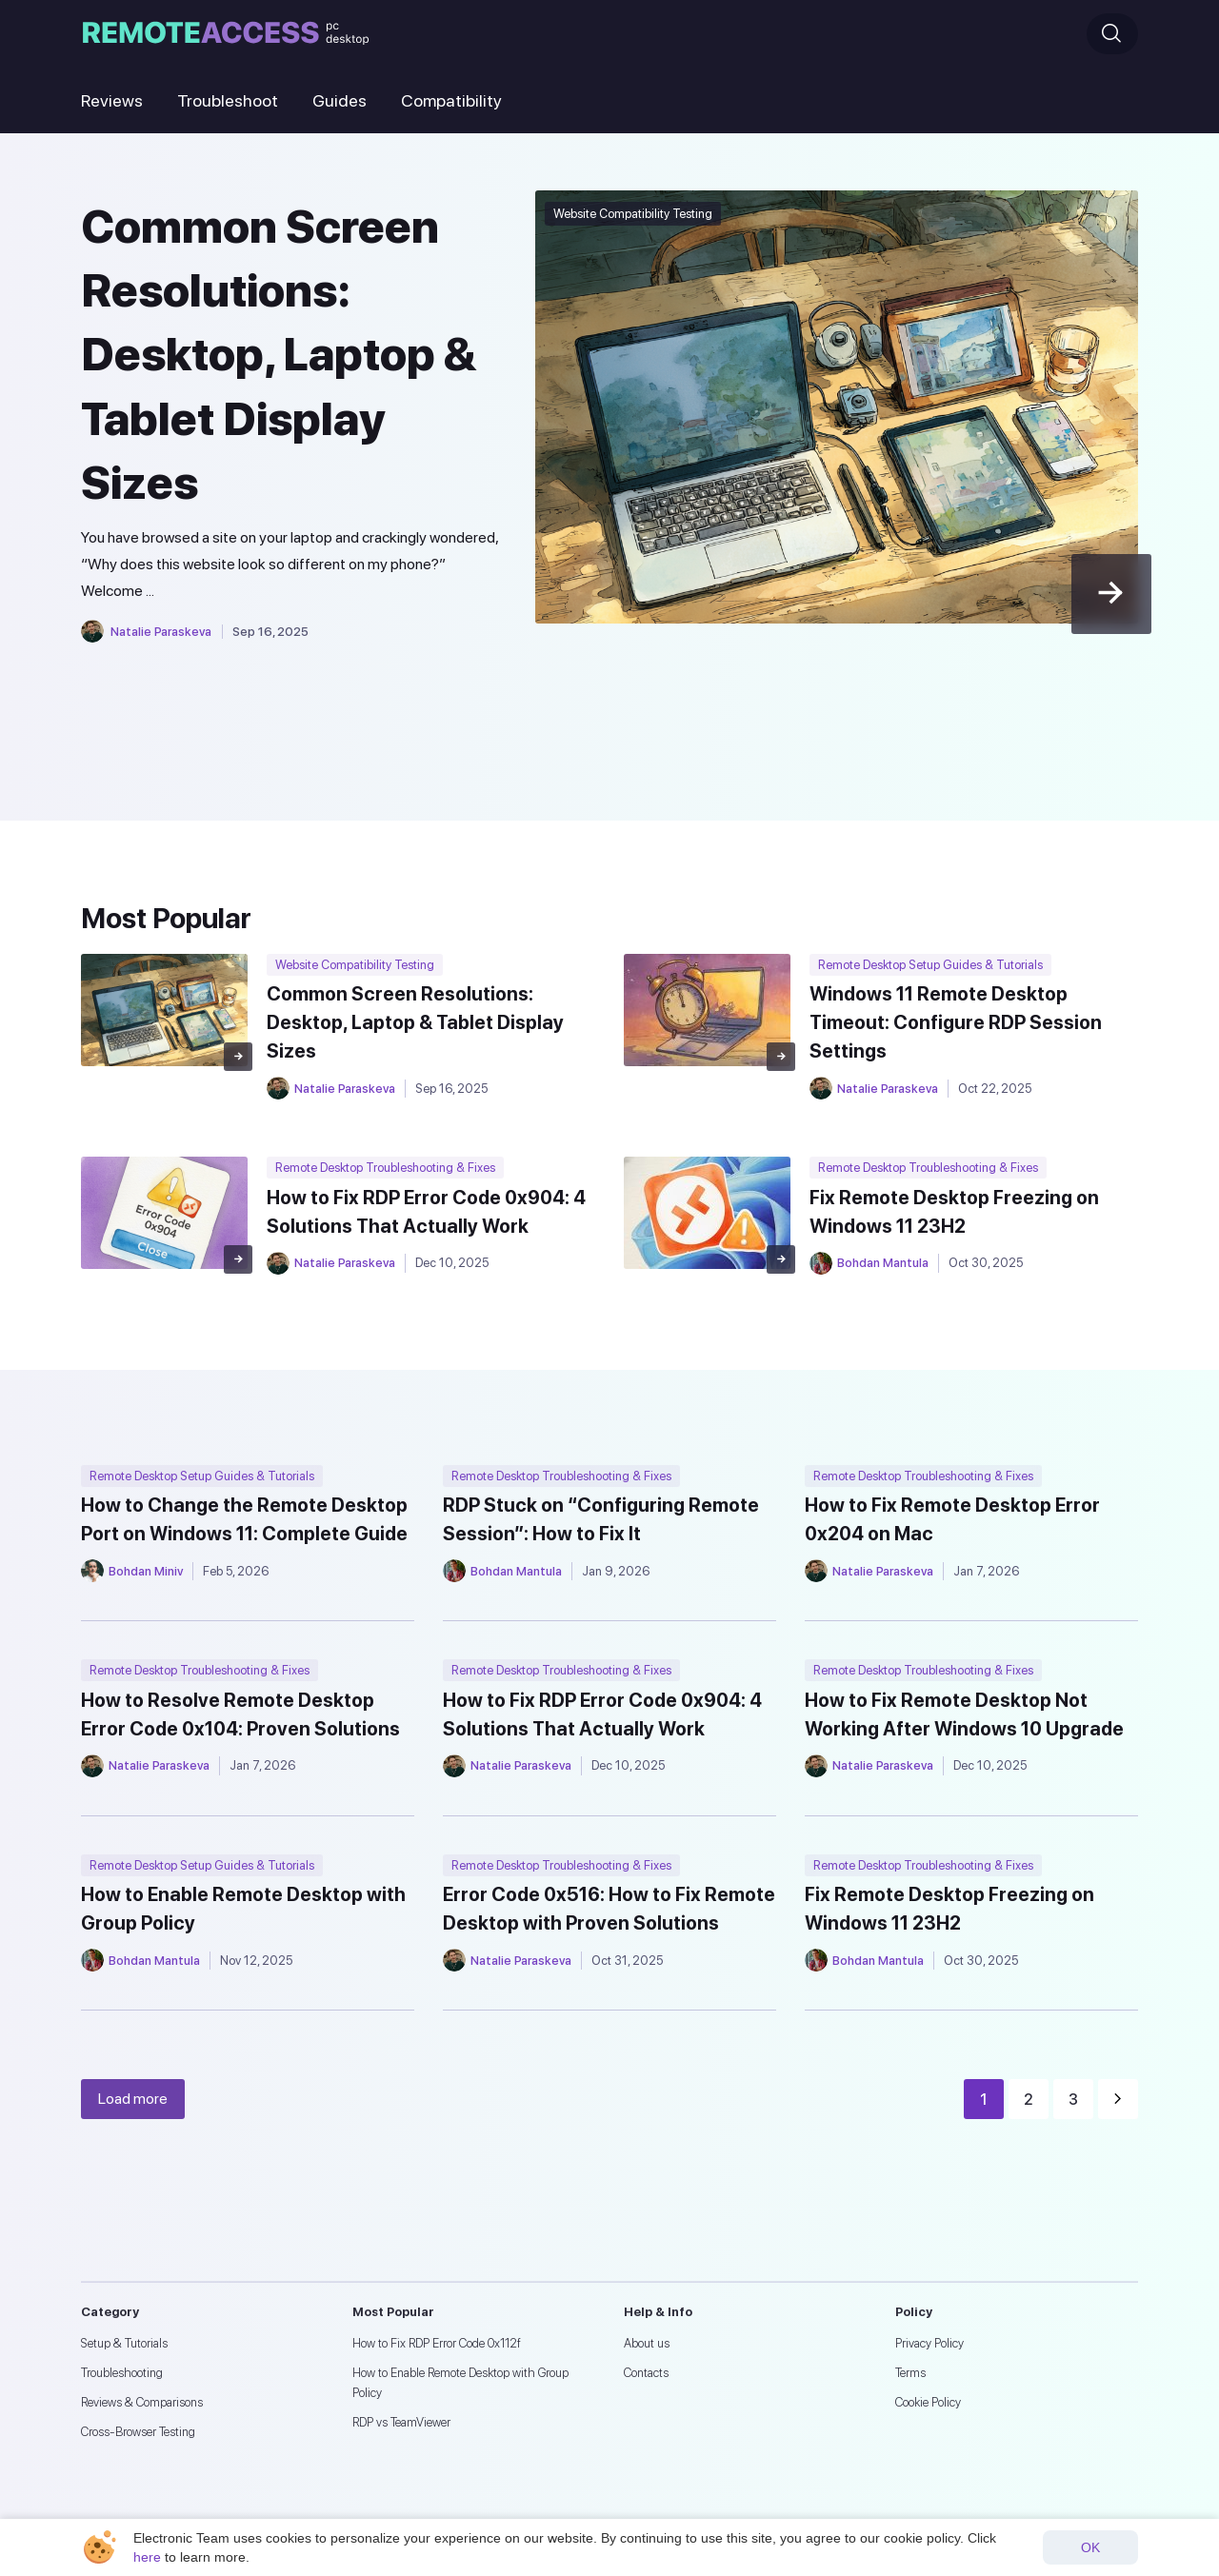